Launches the WebdriverIO home page and verifies the page title matches the expected value

Starting URL: https://webdriver.io/

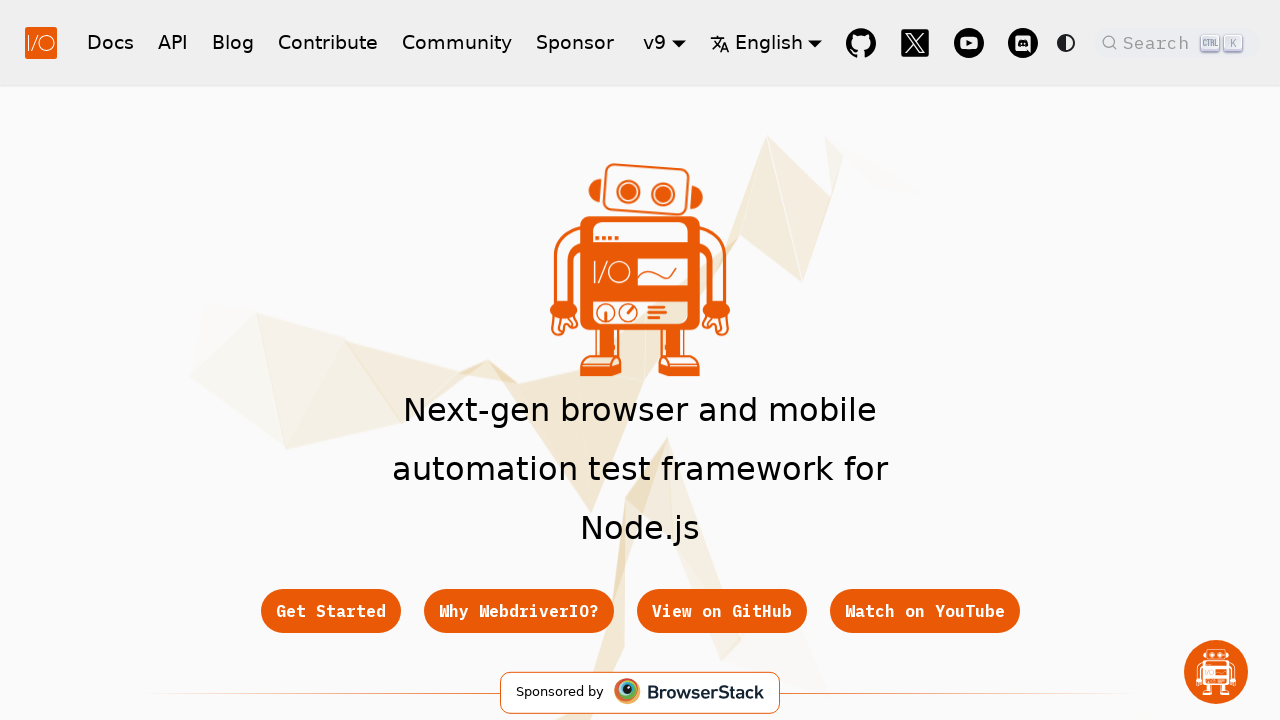

Retrieved page title
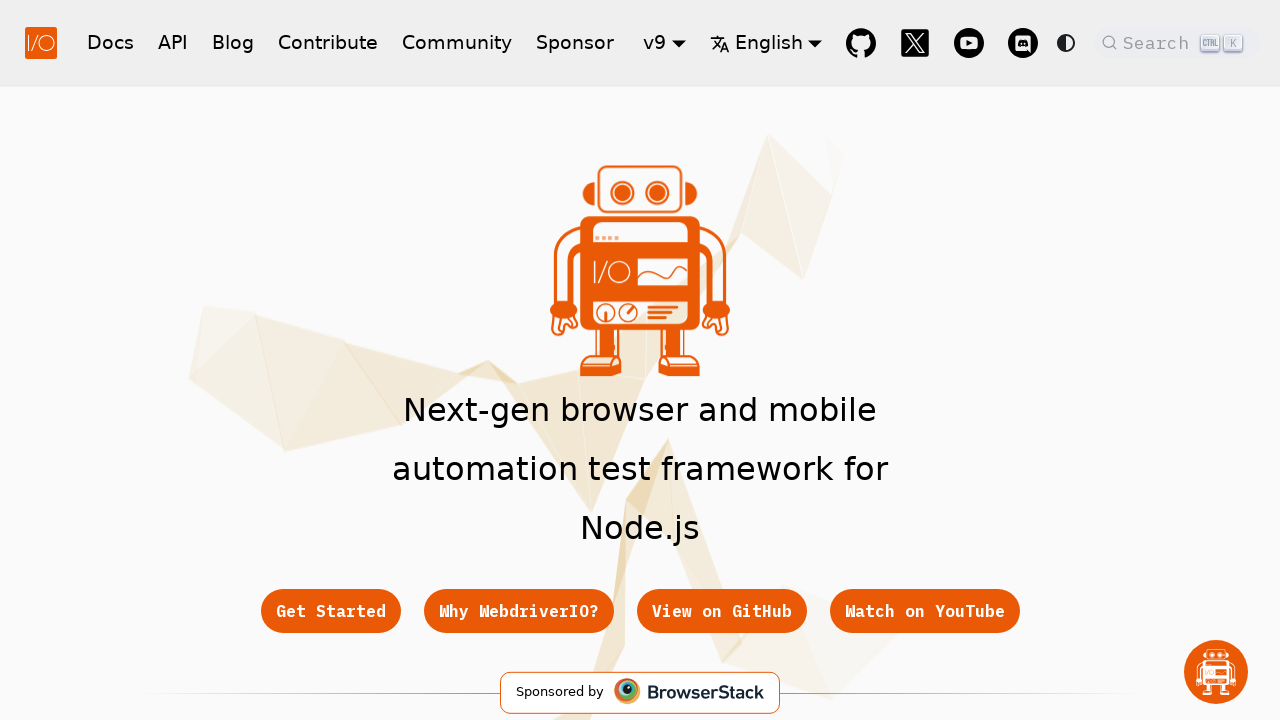

Verified page title matches expected value
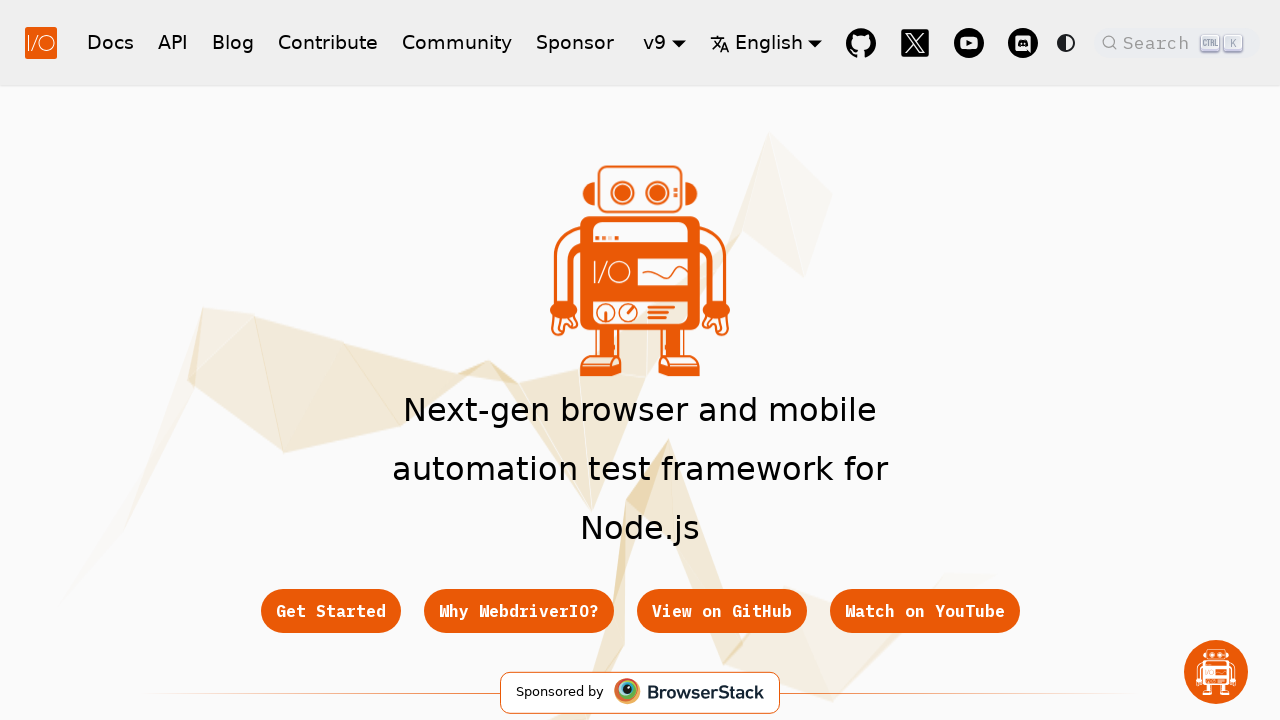

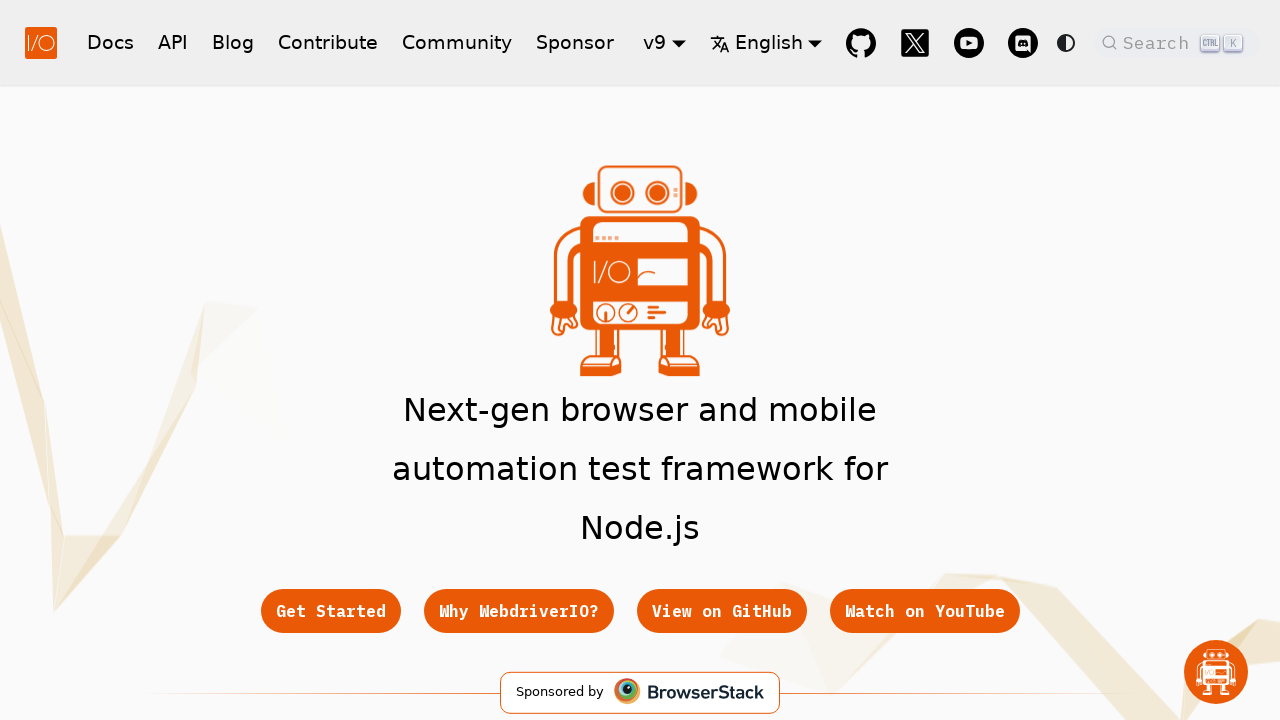